Tests window handling by navigating to a test page and clicking a button that opens a new browser window

Starting URL: https://www.leafground.com/window.xhtml

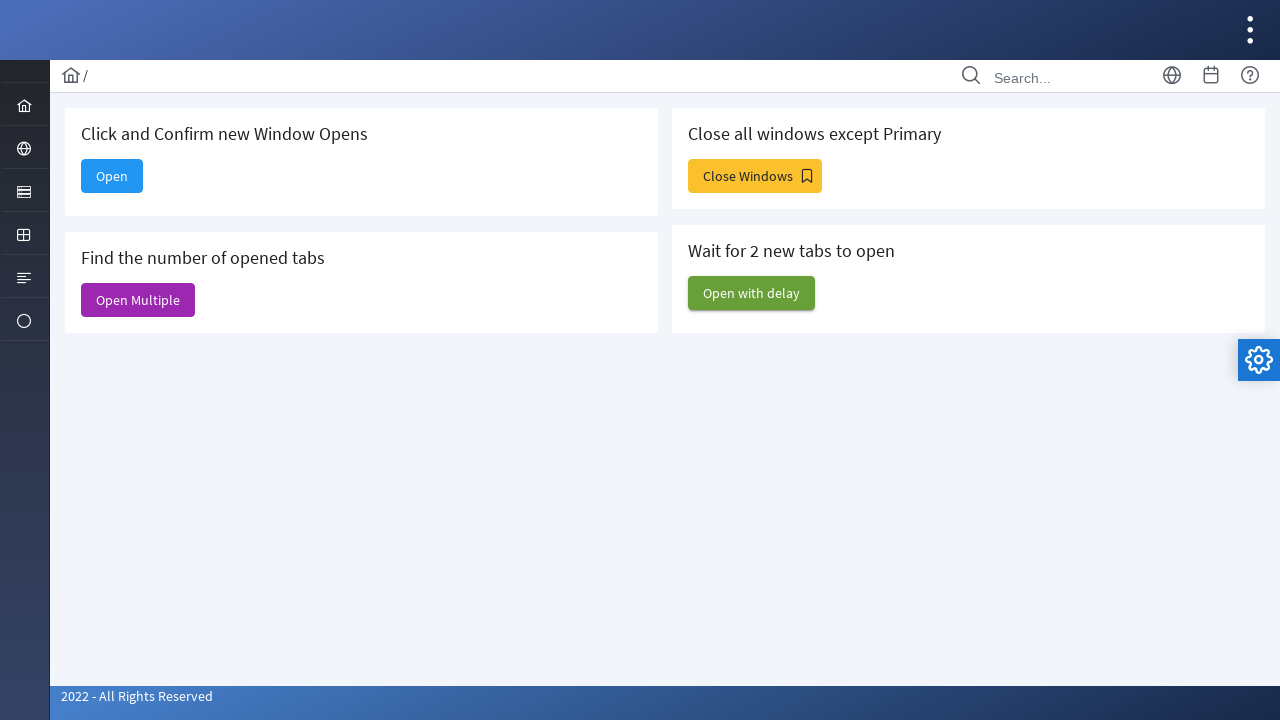

Waited for page to load (domcontentloaded)
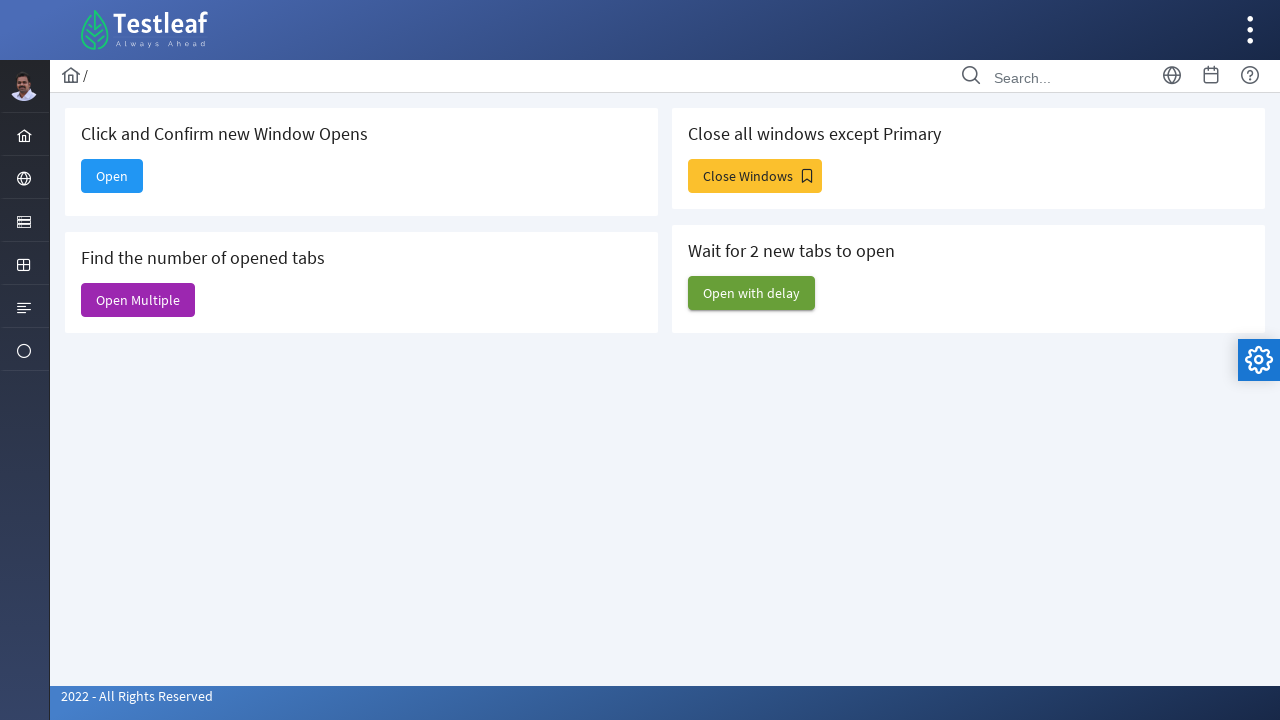

Clicked button to open new window at (112, 176) on //button/span[contains(@class, 'ui-button-text')]
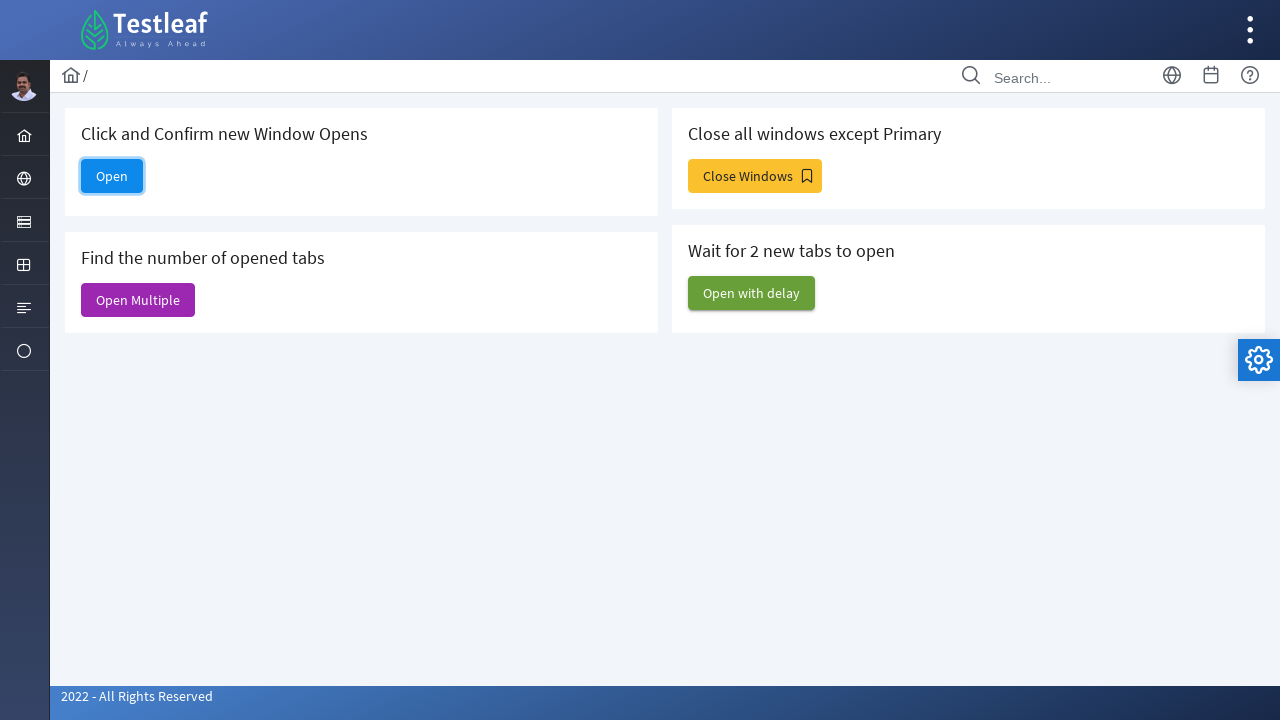

Waited for new window to open
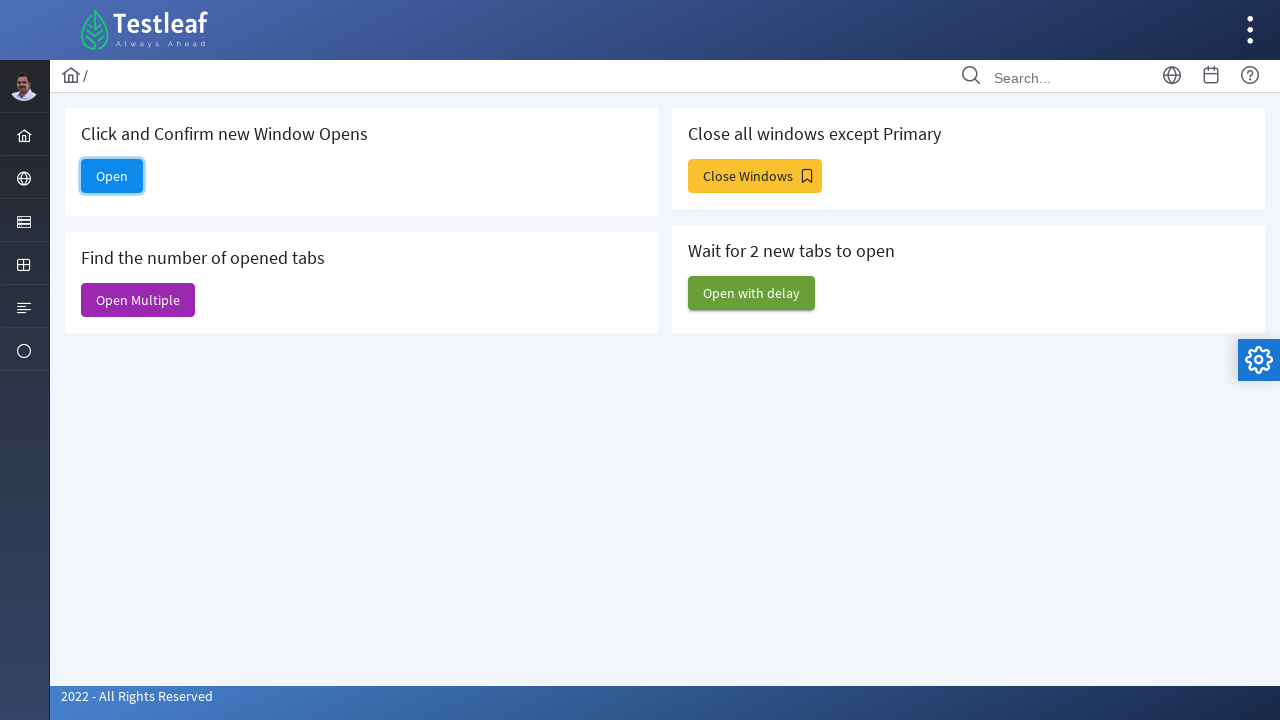

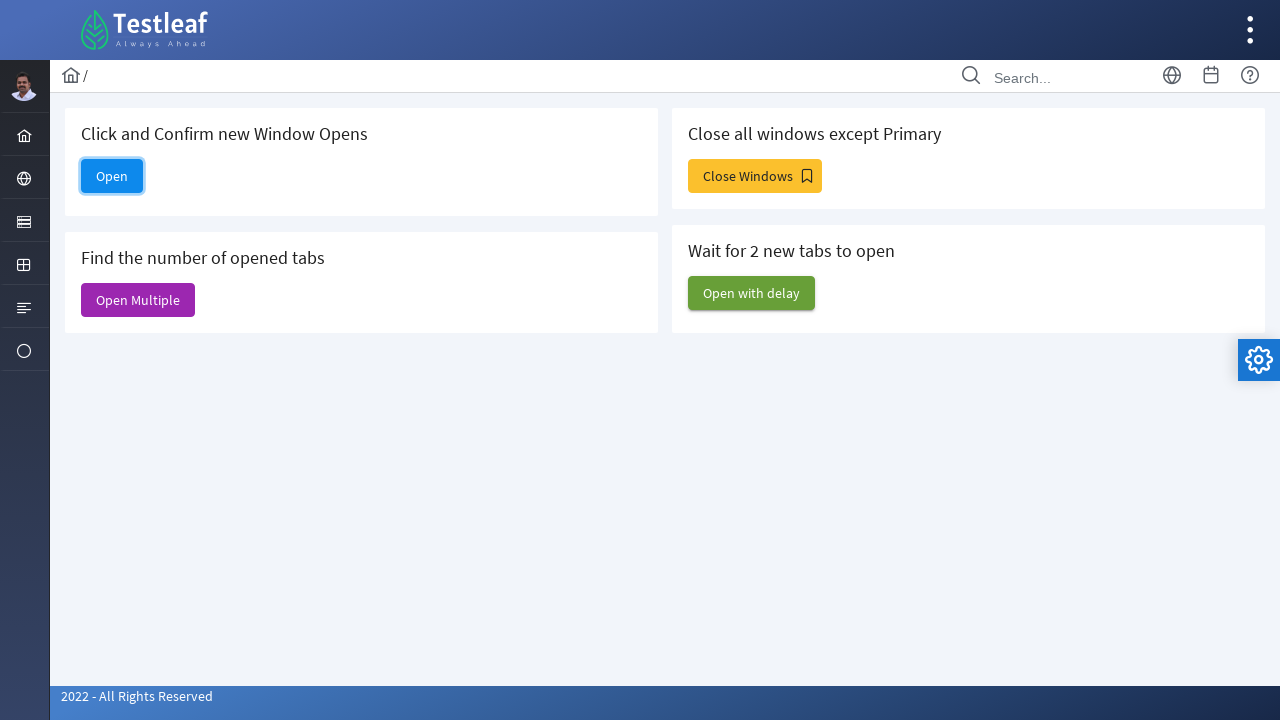